Demonstrates mouse actions including shift+typing text into a username field and right-clicking on a password field

Starting URL: https://rahulshettyacademy.com/locatorspractice/

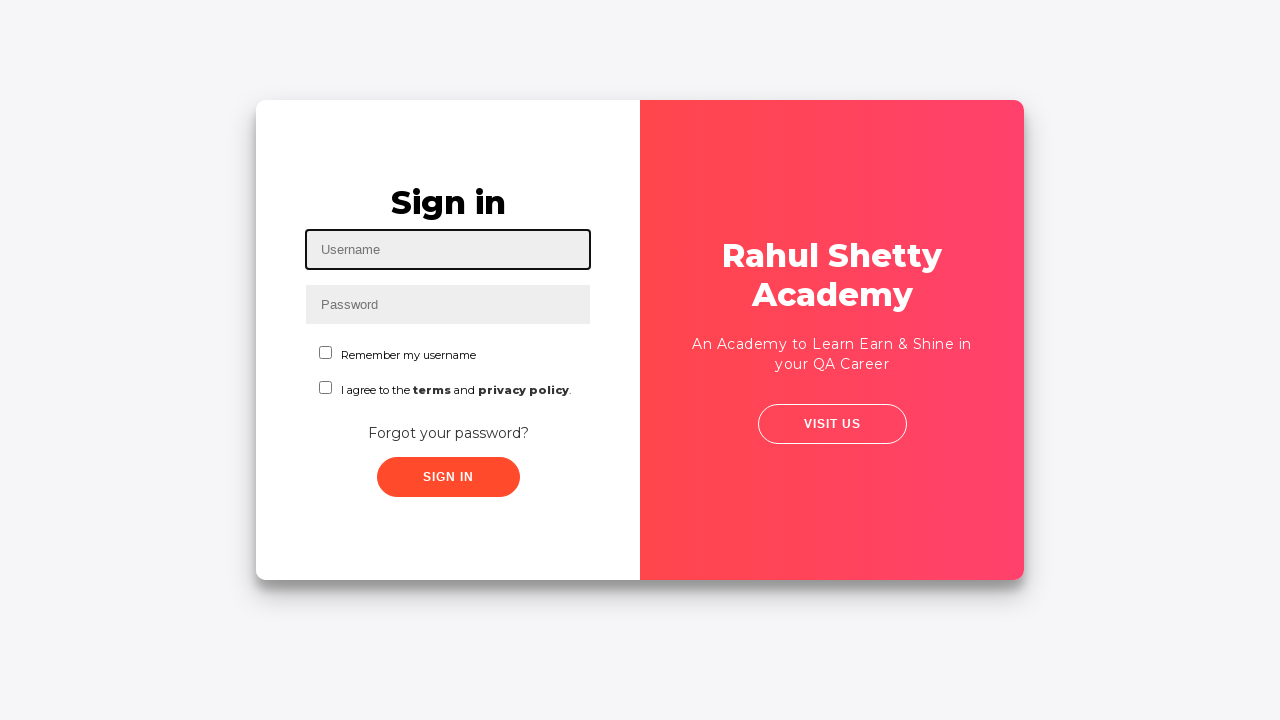

Navigated to rahulshettyacademy.com locators practice page
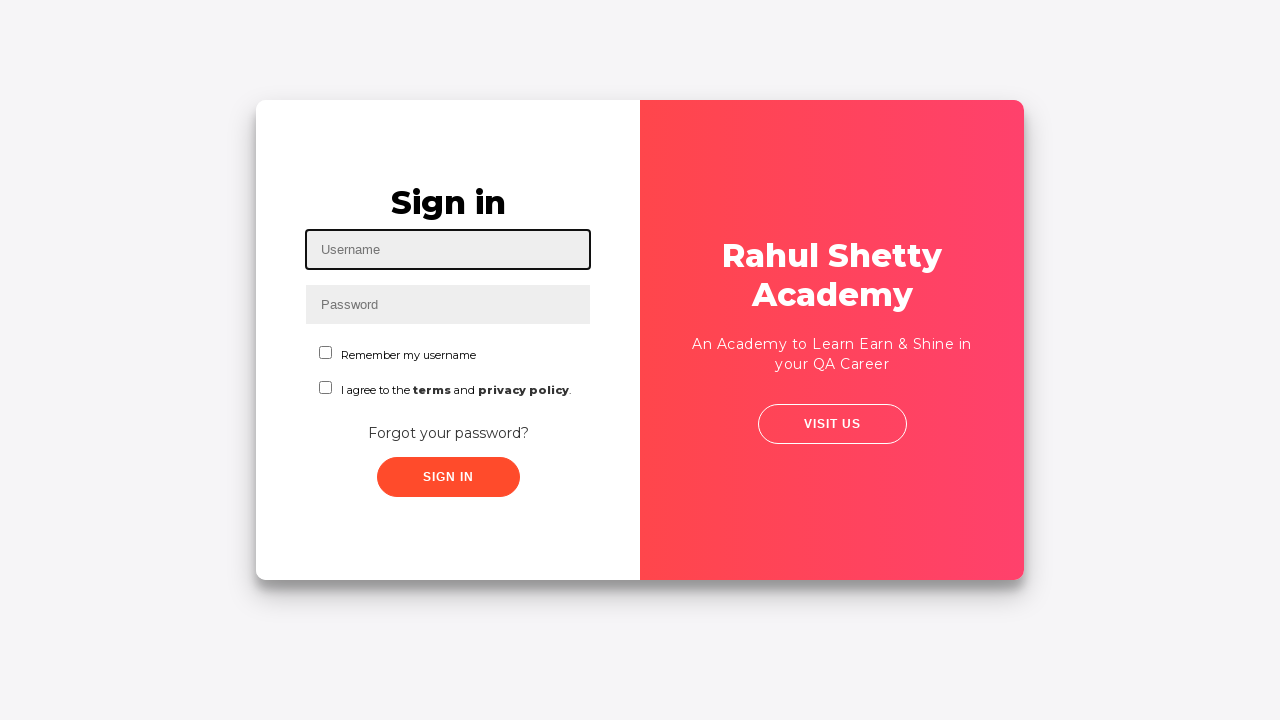

Pressed Shift+D in username field on #inputUsername
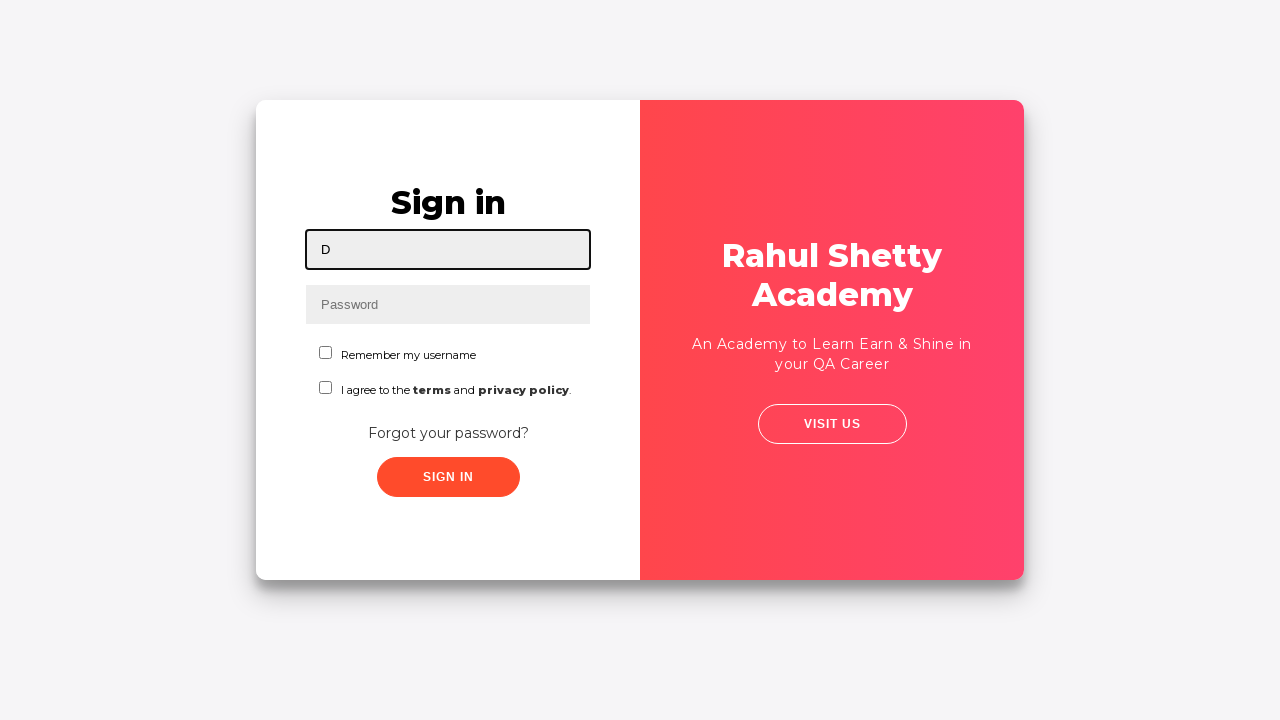

Typed 'ell laptop' into username field on #inputUsername
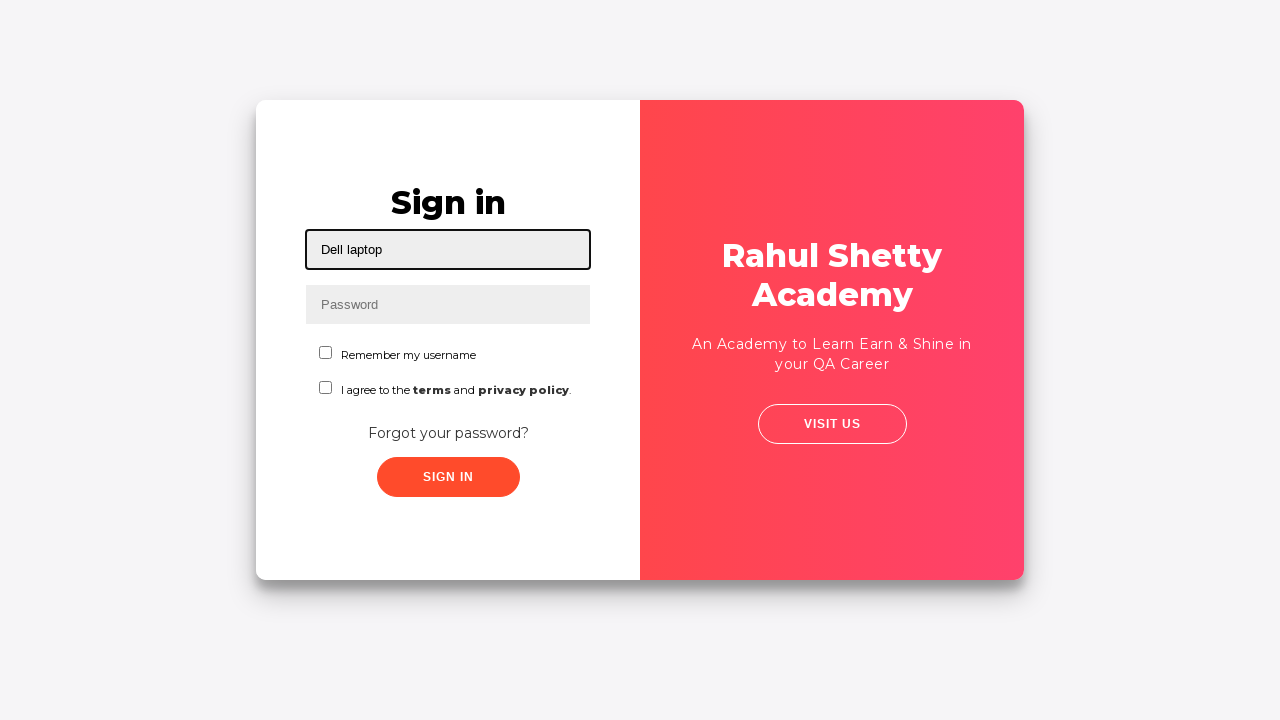

Right-clicked on password field at (448, 304) on input[name='inputPassword']
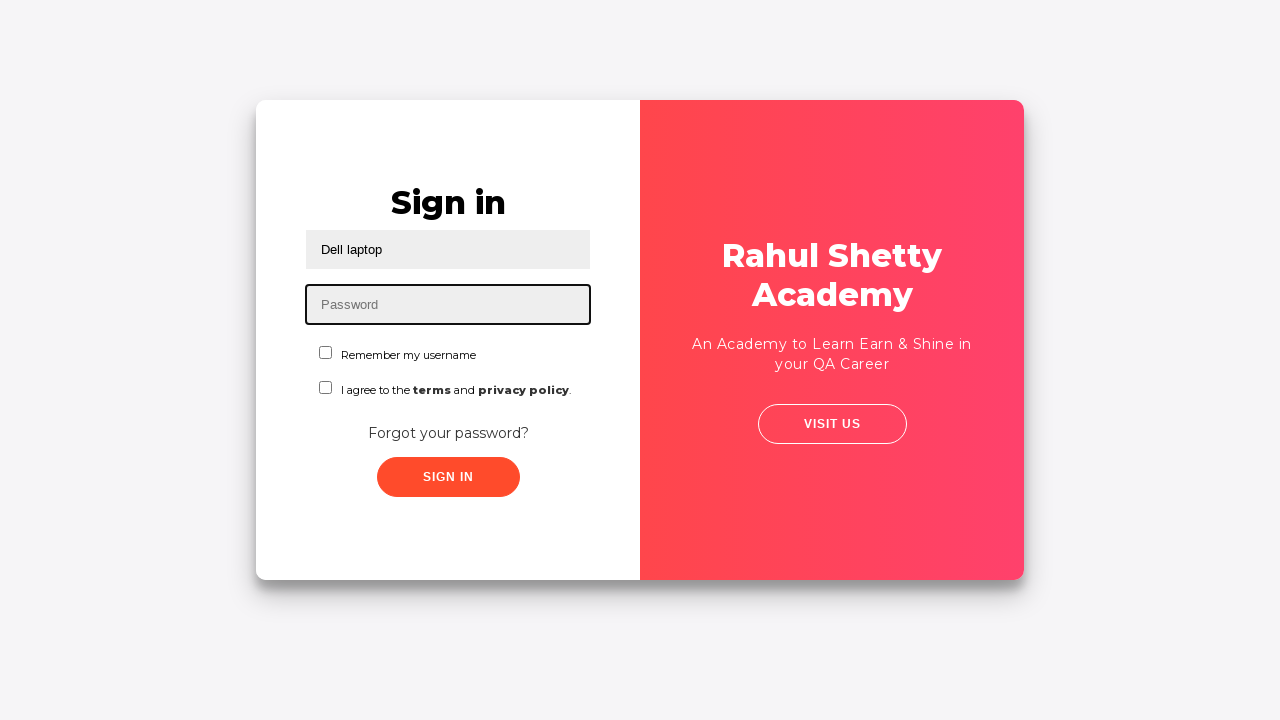

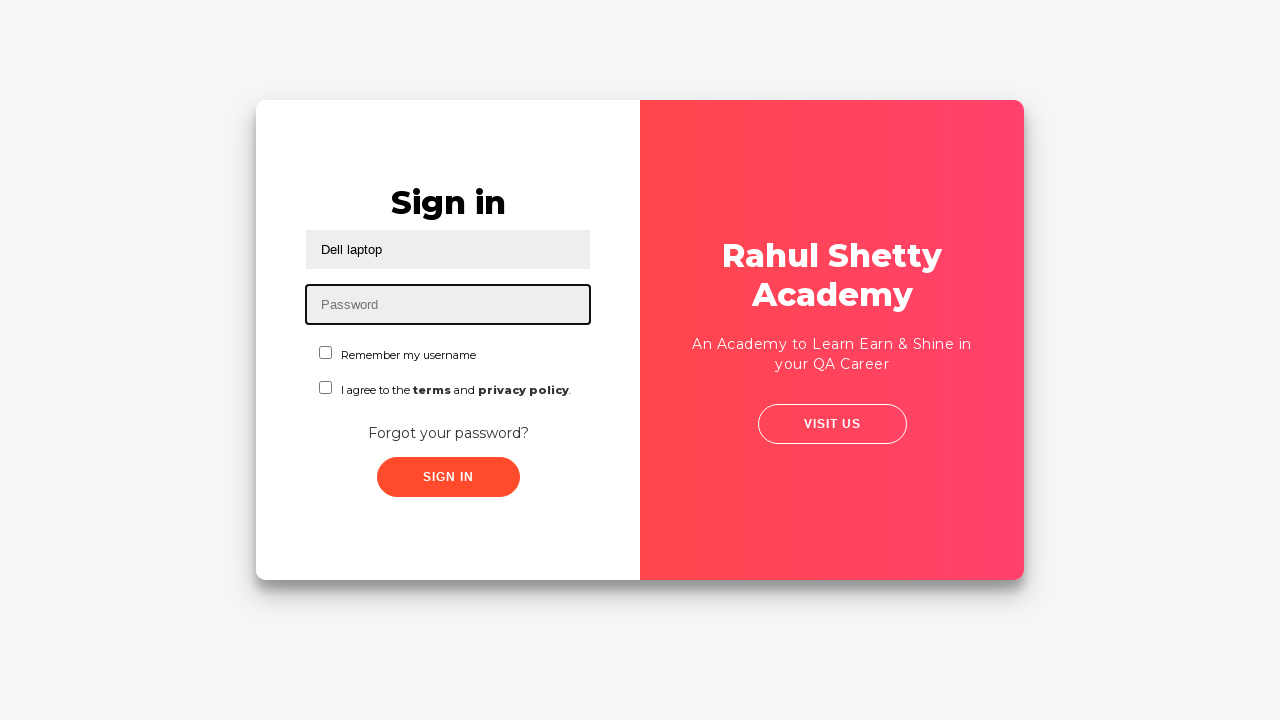